Tests various types of alerts on a demo page including simple alerts, confirm dialogs, sweet alerts, and prompt alerts

Starting URL: https://www.leafground.com/alert.xhtml

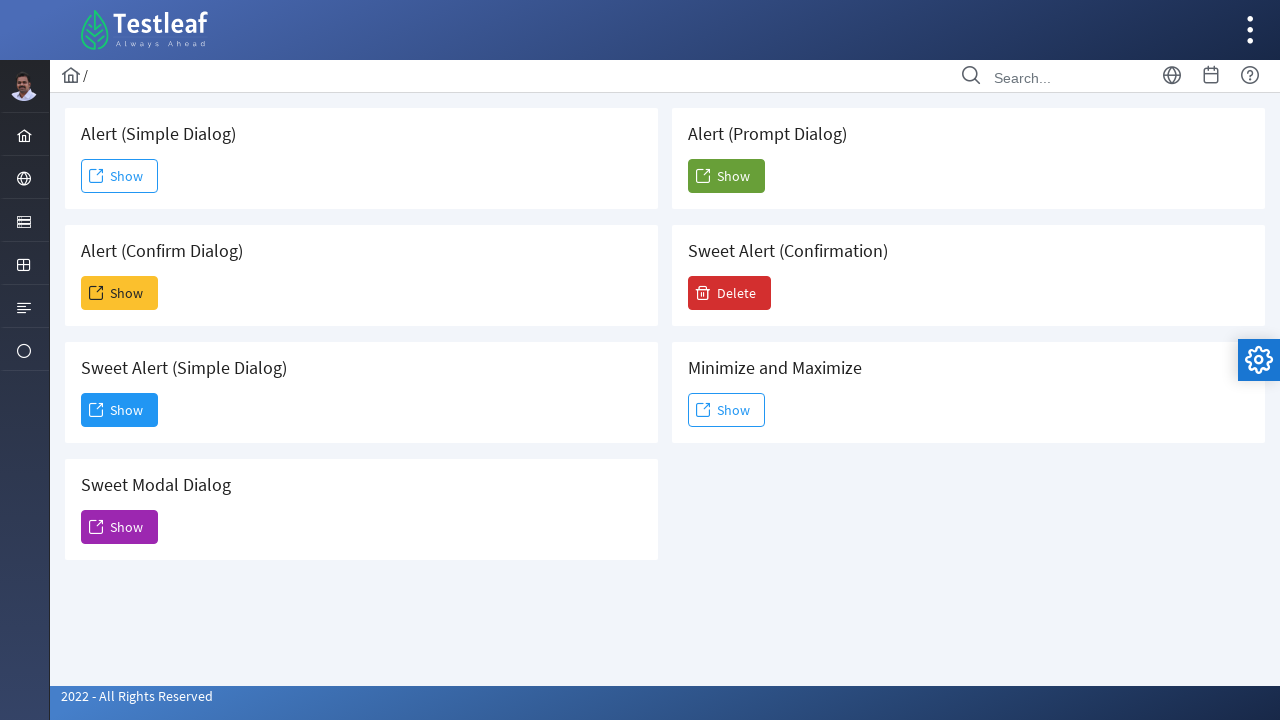

Clicked button to trigger simple alert at (120, 176) on button#j_idt88\:j_idt91
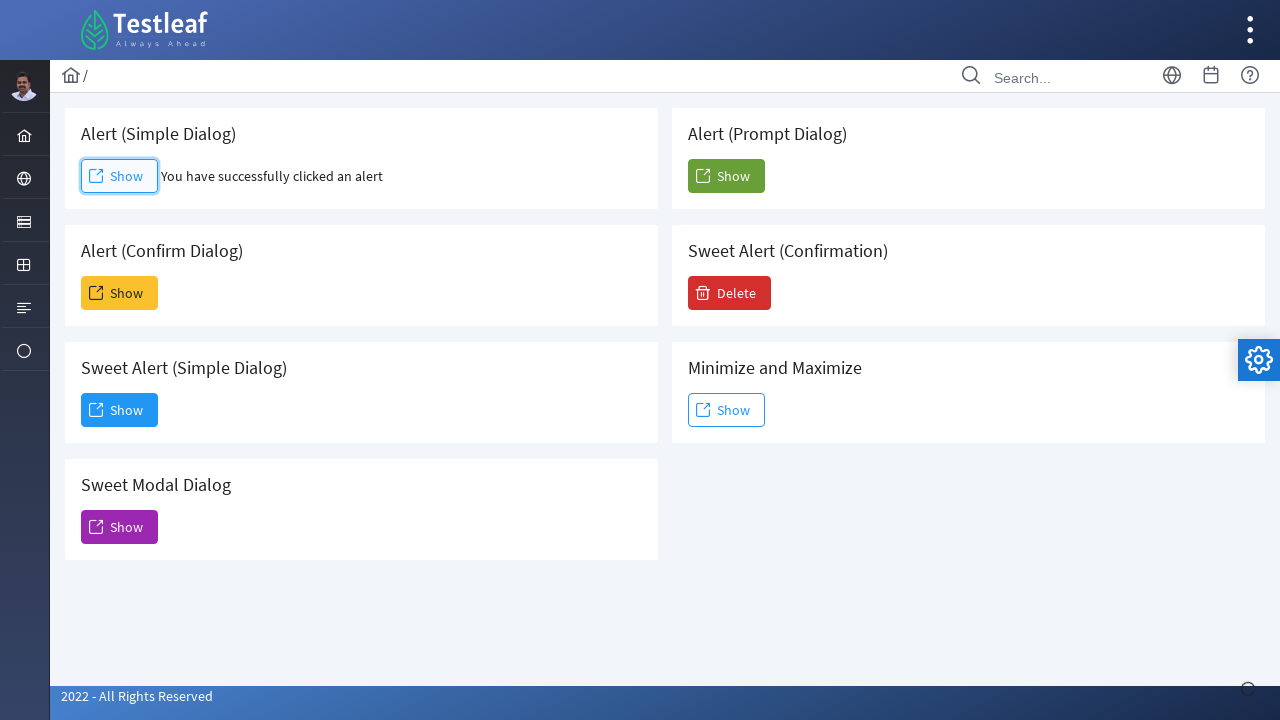

Accepted simple alert dialog
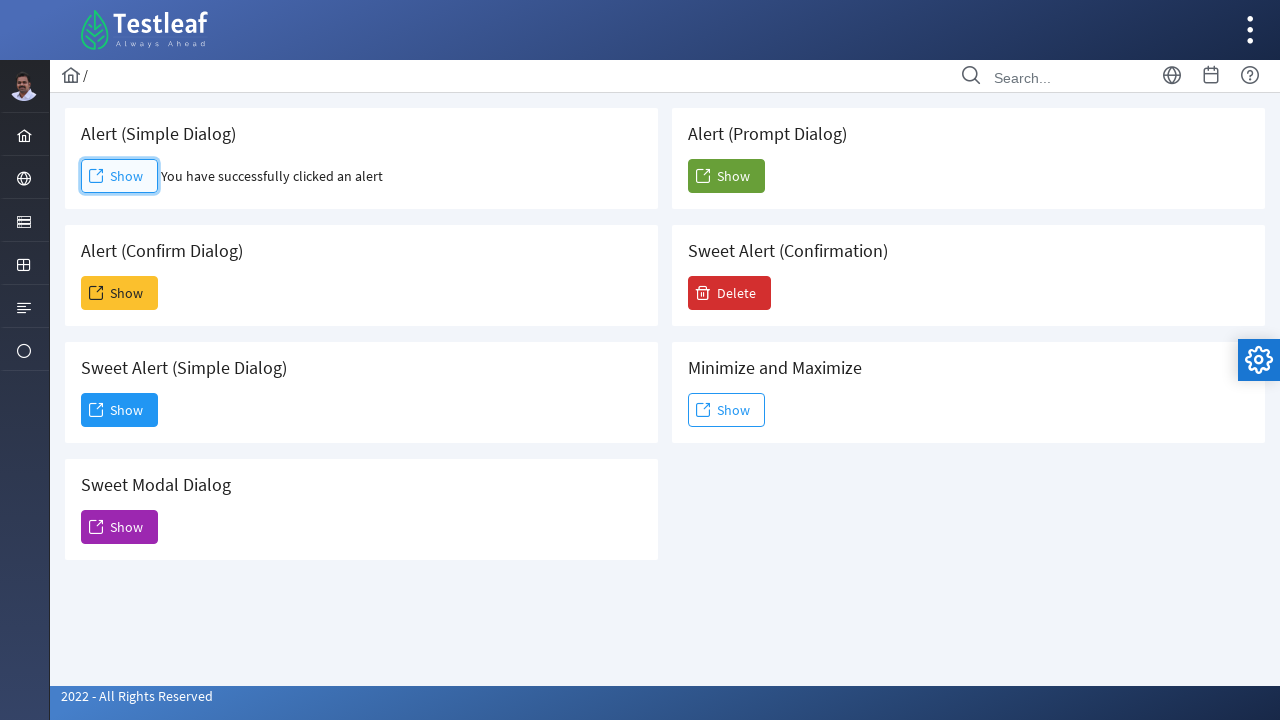

Clicked button to trigger confirm dialog at (120, 293) on button#j_idt88\:j_idt93
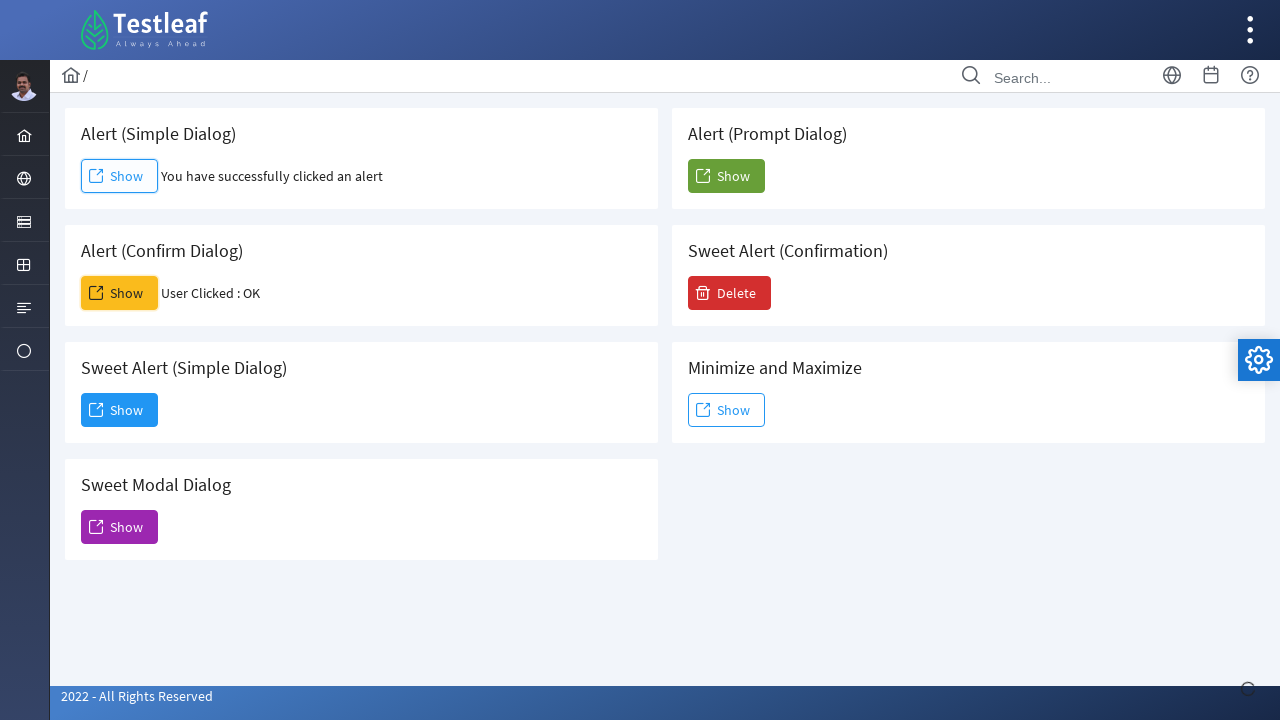

Dismissed confirm dialog
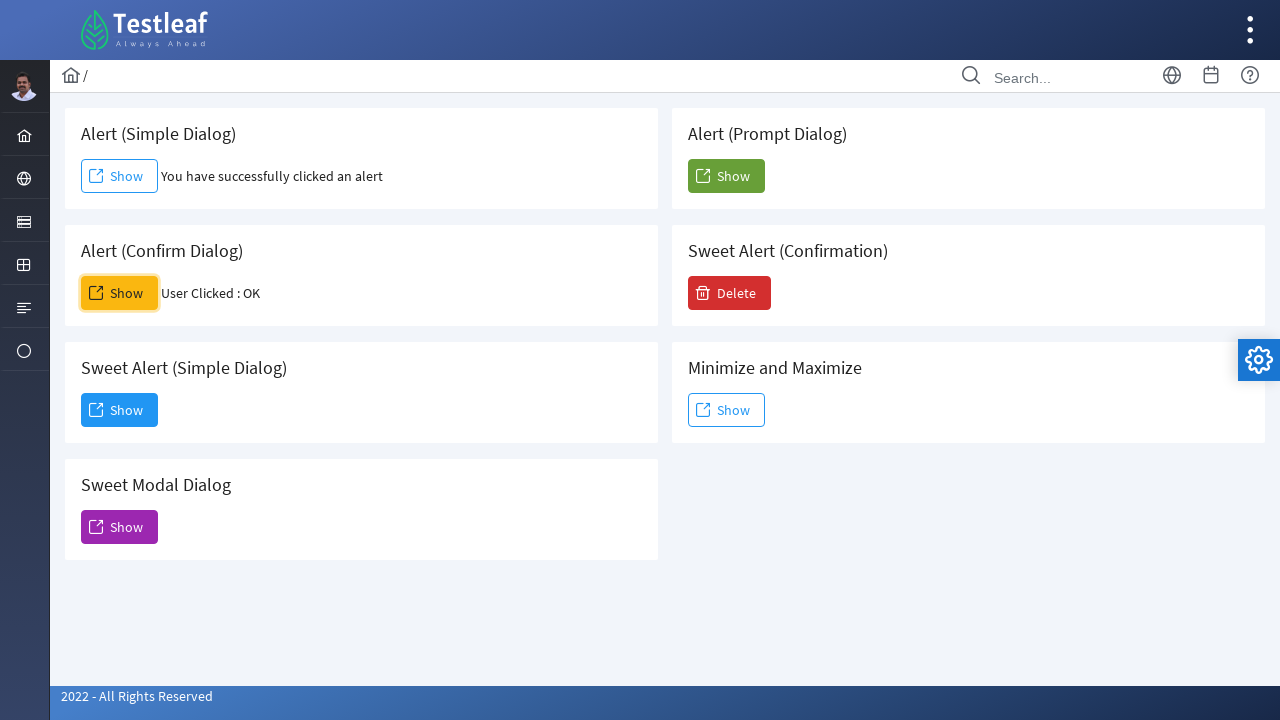

Clicked button to trigger sweet alert modal at (120, 410) on button#j_idt88\:j_idt95
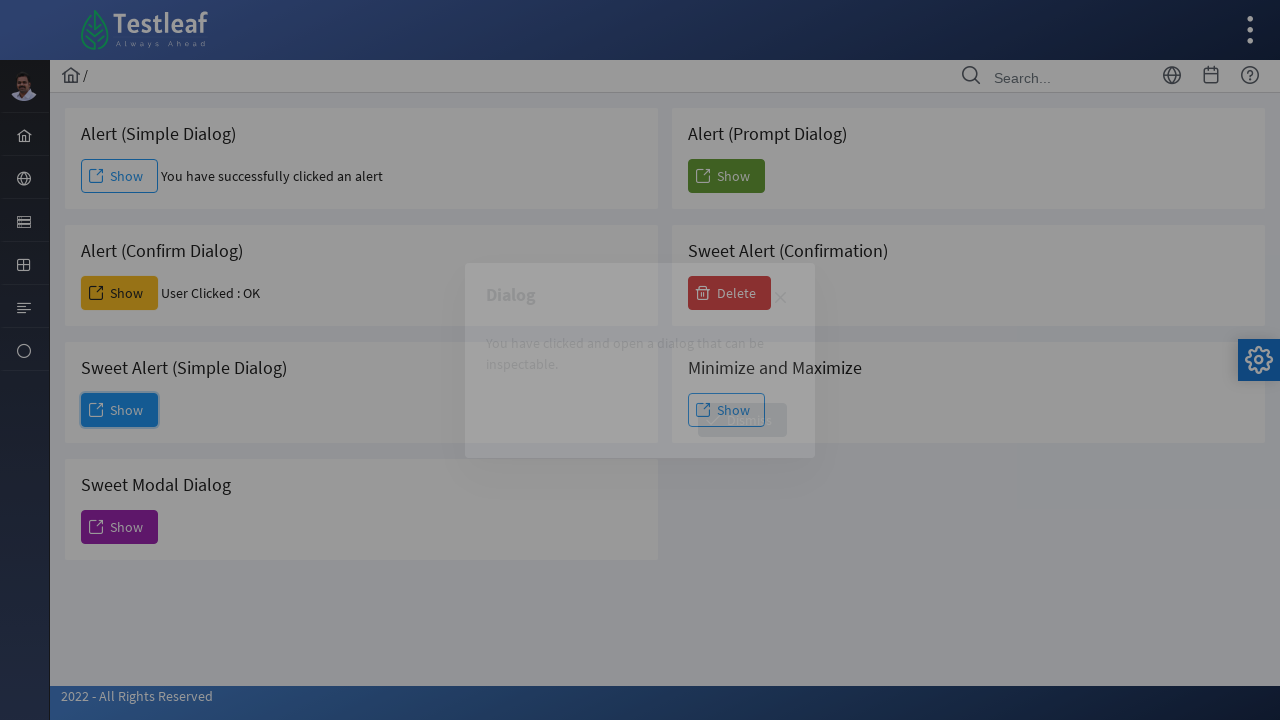

Clicked button on sweet alert modal to dismiss it at (742, 420) on xpath=//*[@id='j_idt88:j_idt98']/span[2]
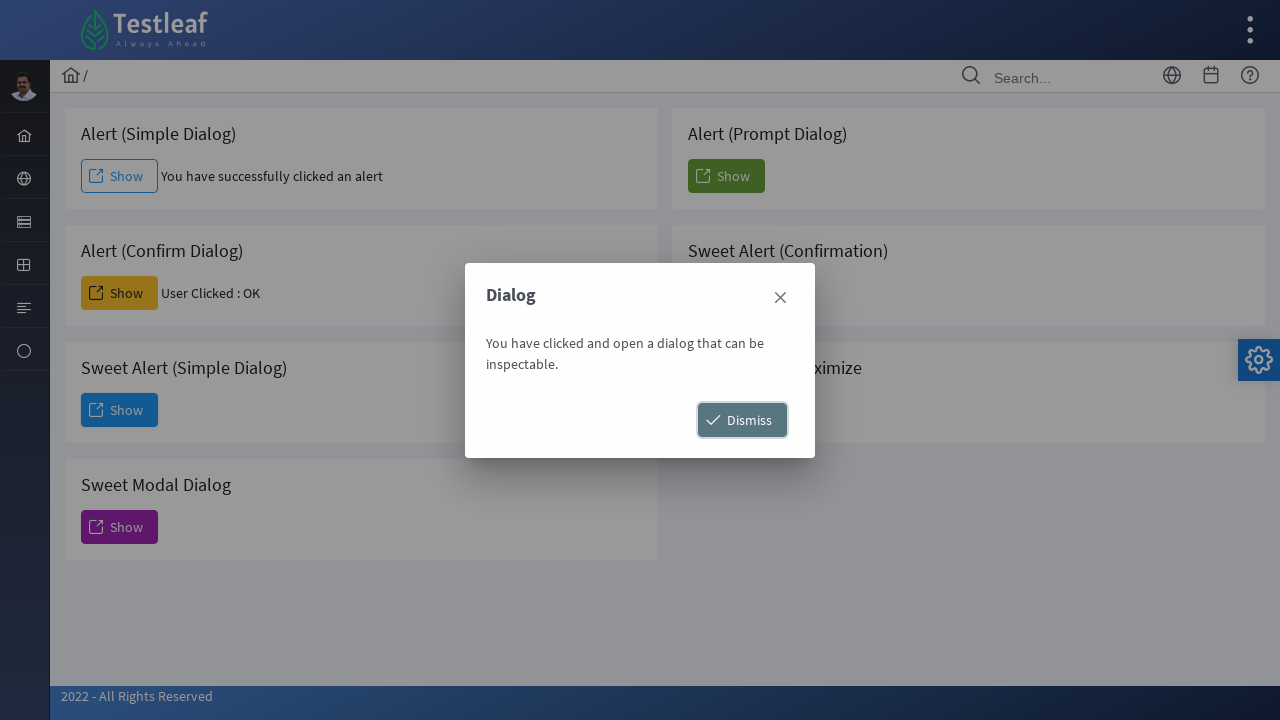

Clicked button to trigger prompt alert at (726, 176) on button#j_idt88\:j_idt104
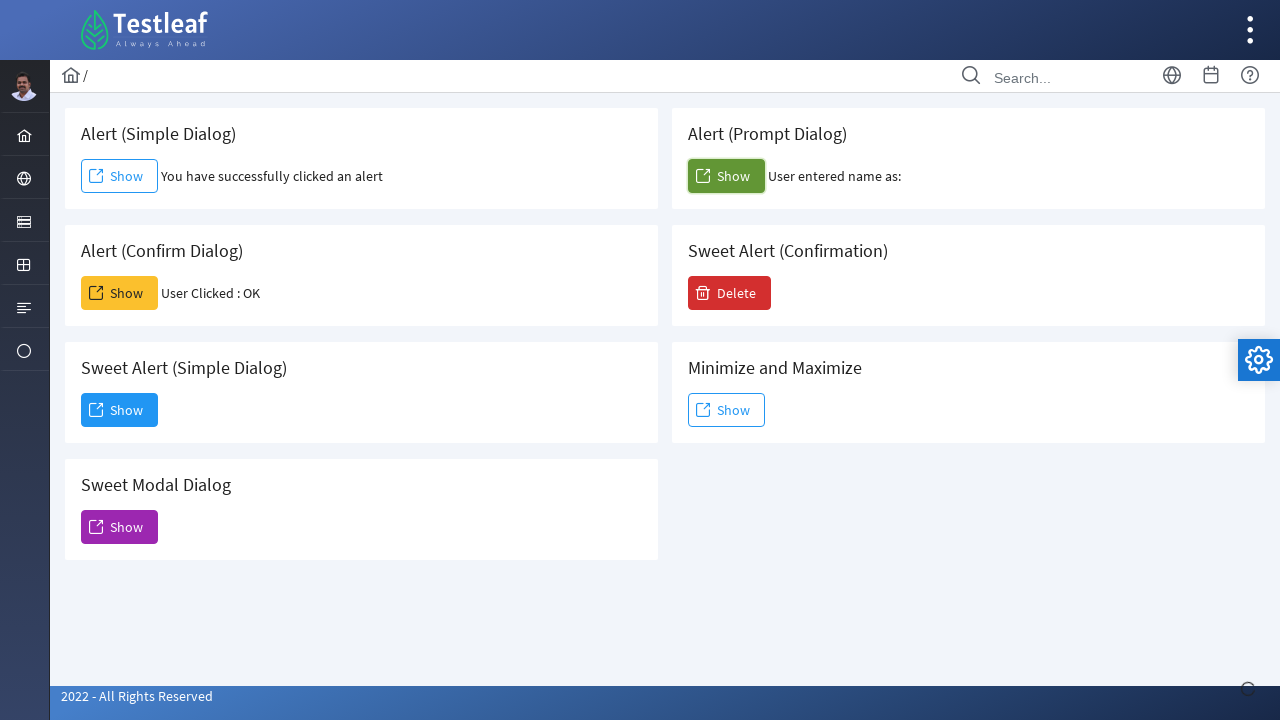

Accepted prompt alert with text 'Hello'
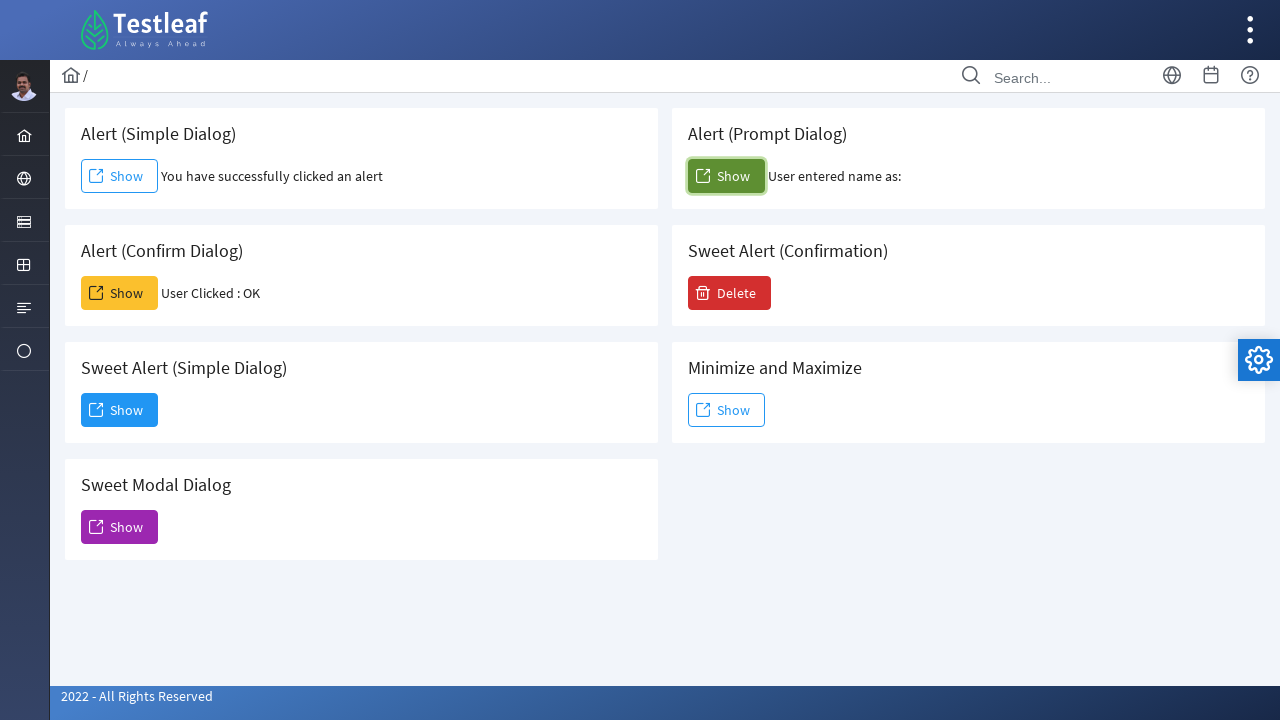

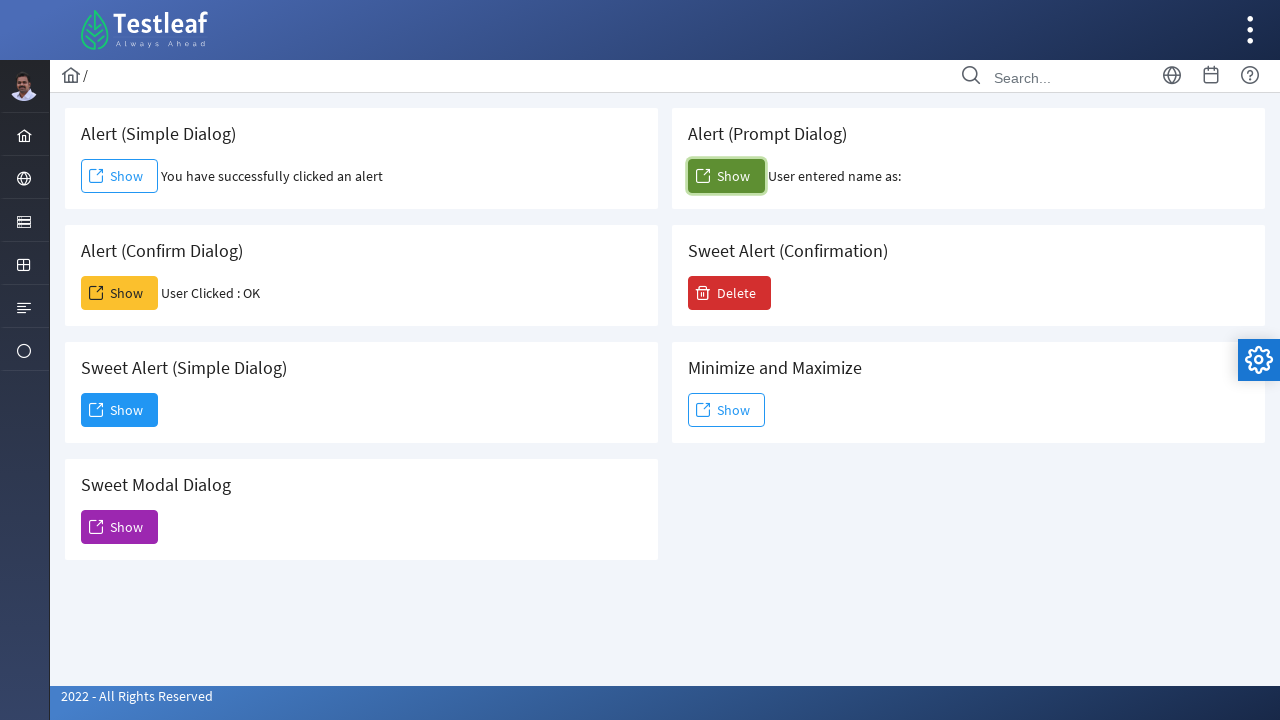